Tests Hacker News search with a nonsense query "?*^^%" to verify handling of searches with no meaningful results

Starting URL: https://news.ycombinator.com

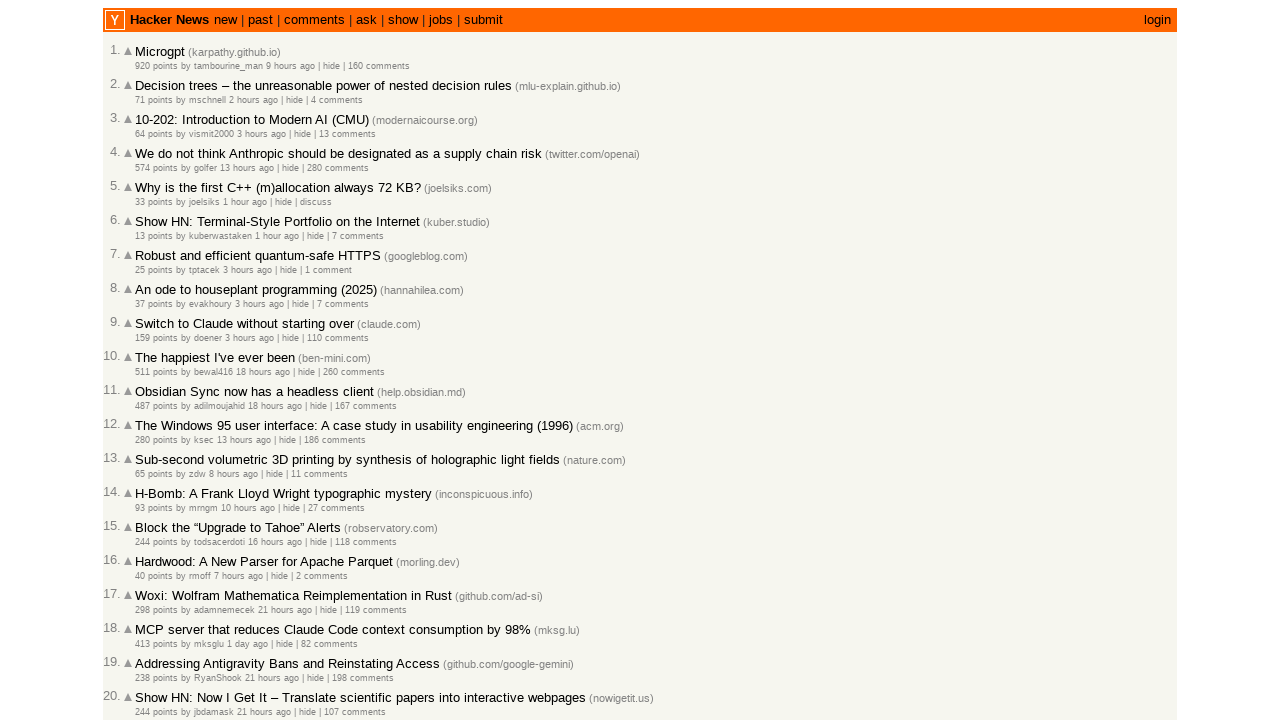

Filled search box with nonsense query '?*^^%' on input[name='q']
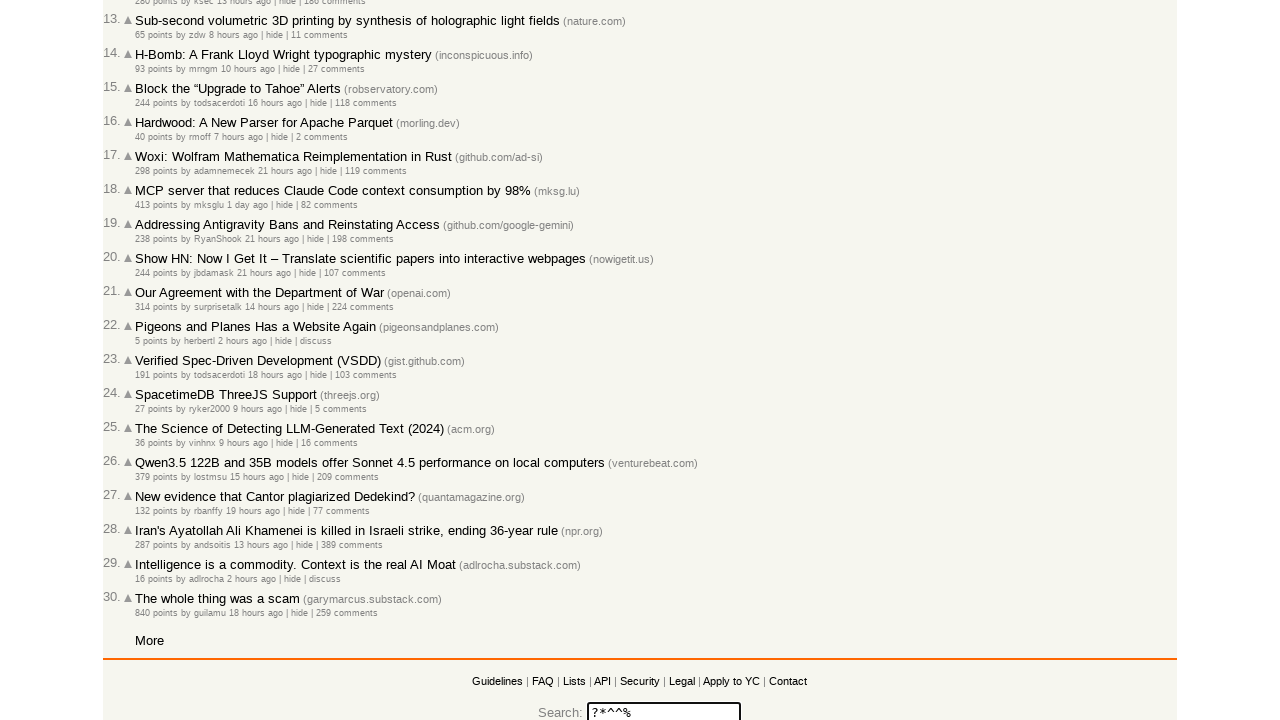

Pressed Enter to submit the search query on input[name='q']
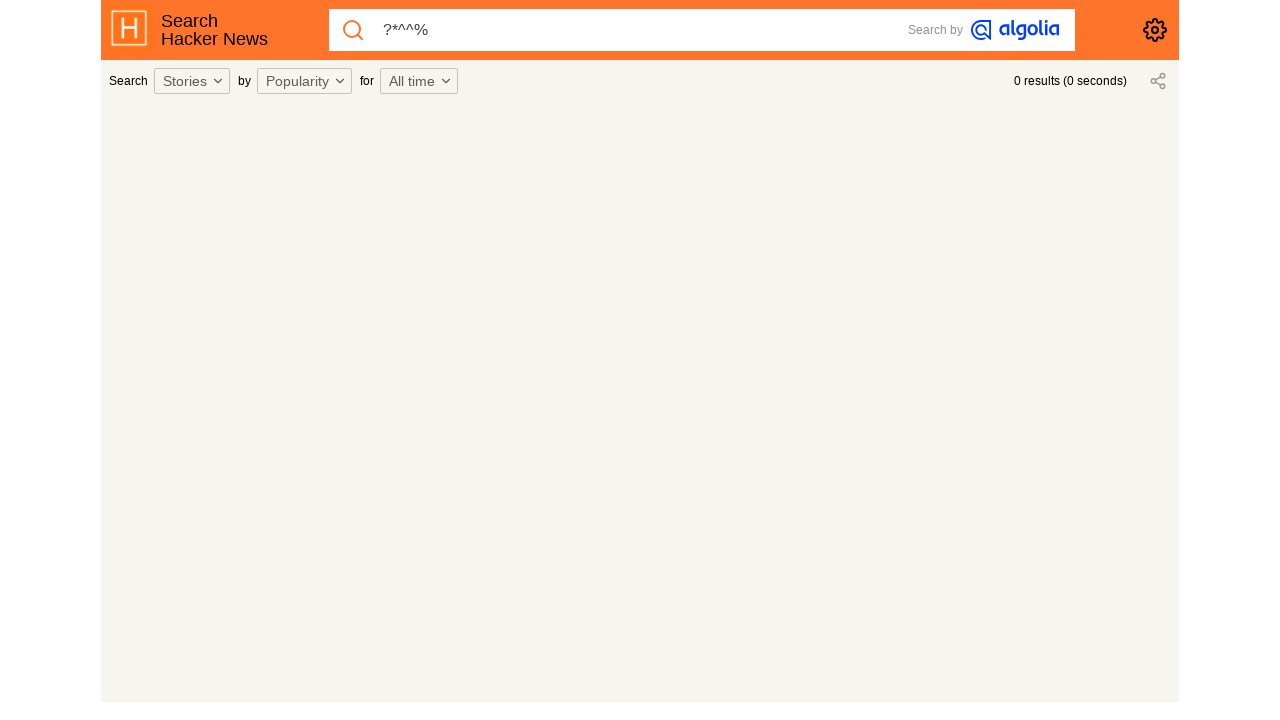

Waited for search results page to load (networkidle)
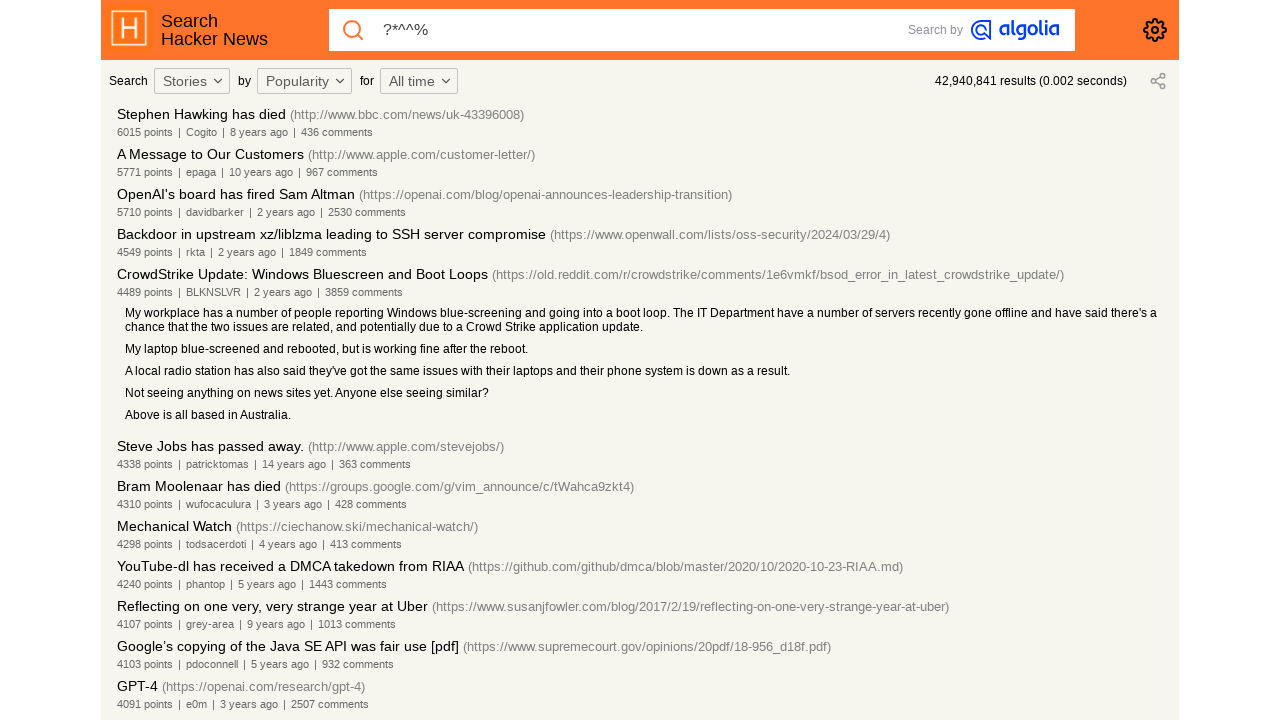

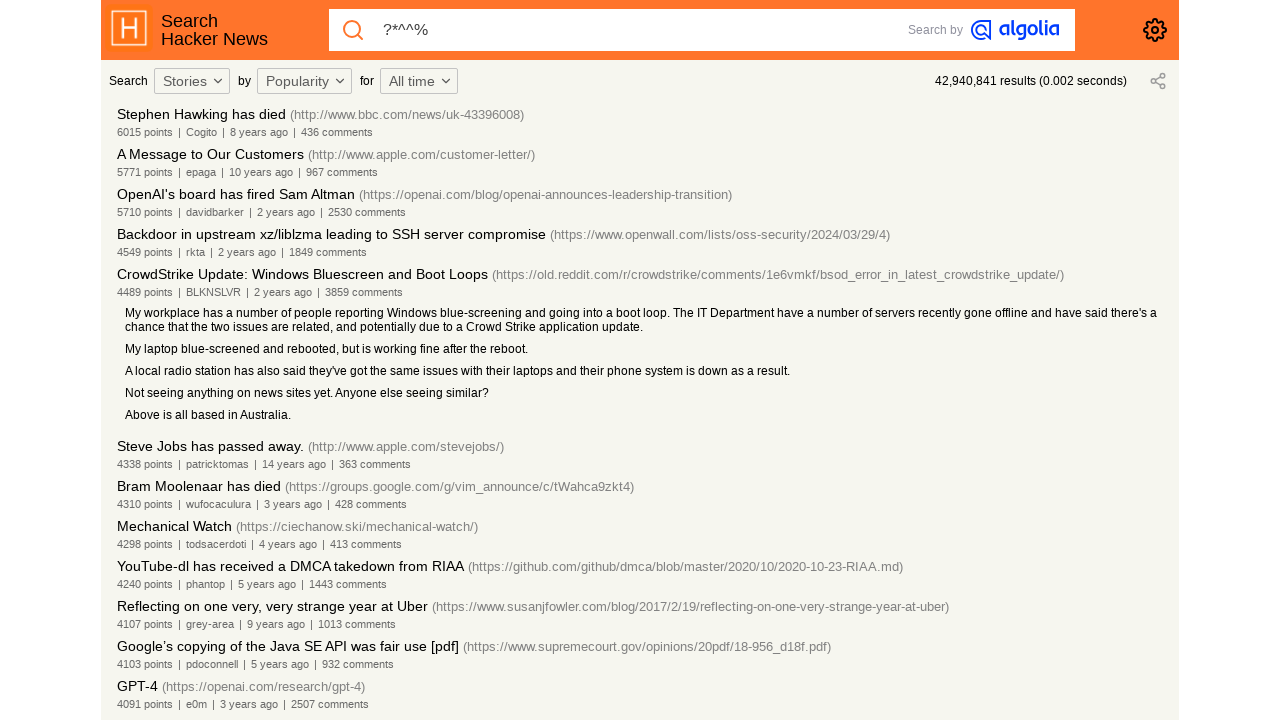